Completes a math challenge by extracting a value from an element's attribute, calculating a logarithmic formula, filling in the answer, checking a robot checkbox, selecting a radio button, and submitting the form.

Starting URL: http://suninjuly.github.io/get_attribute.html

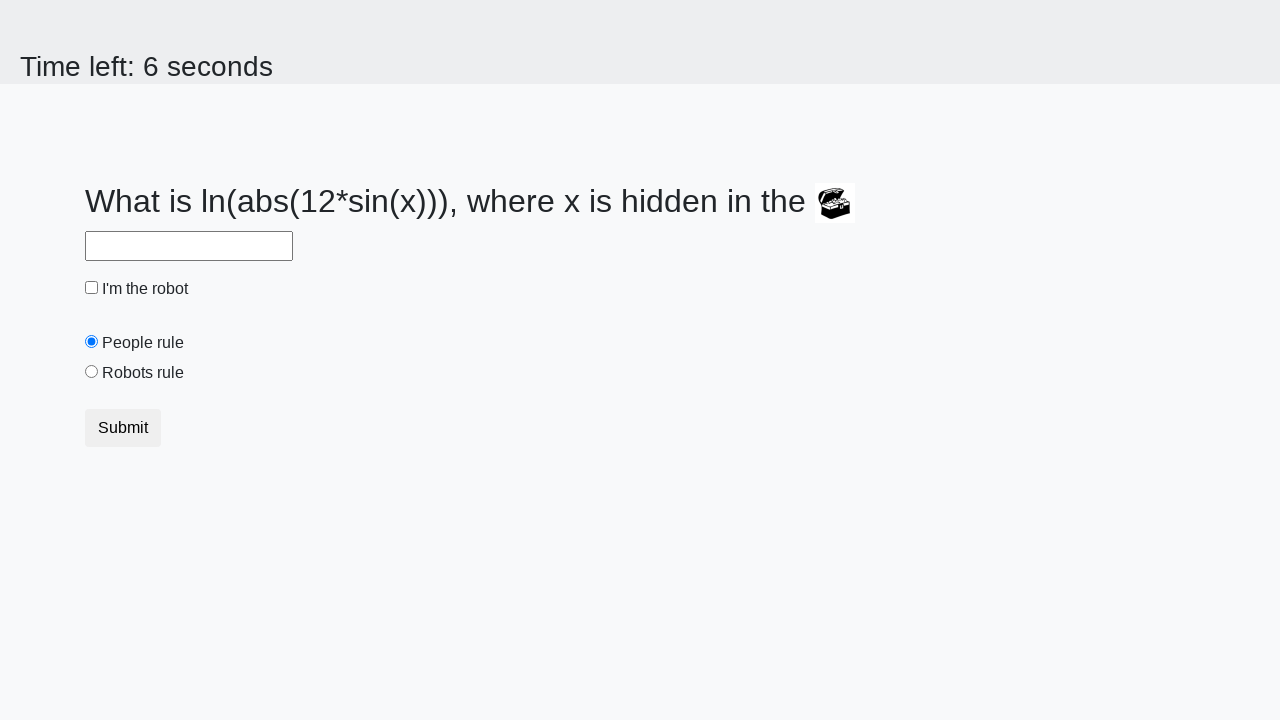

Located the treasure element
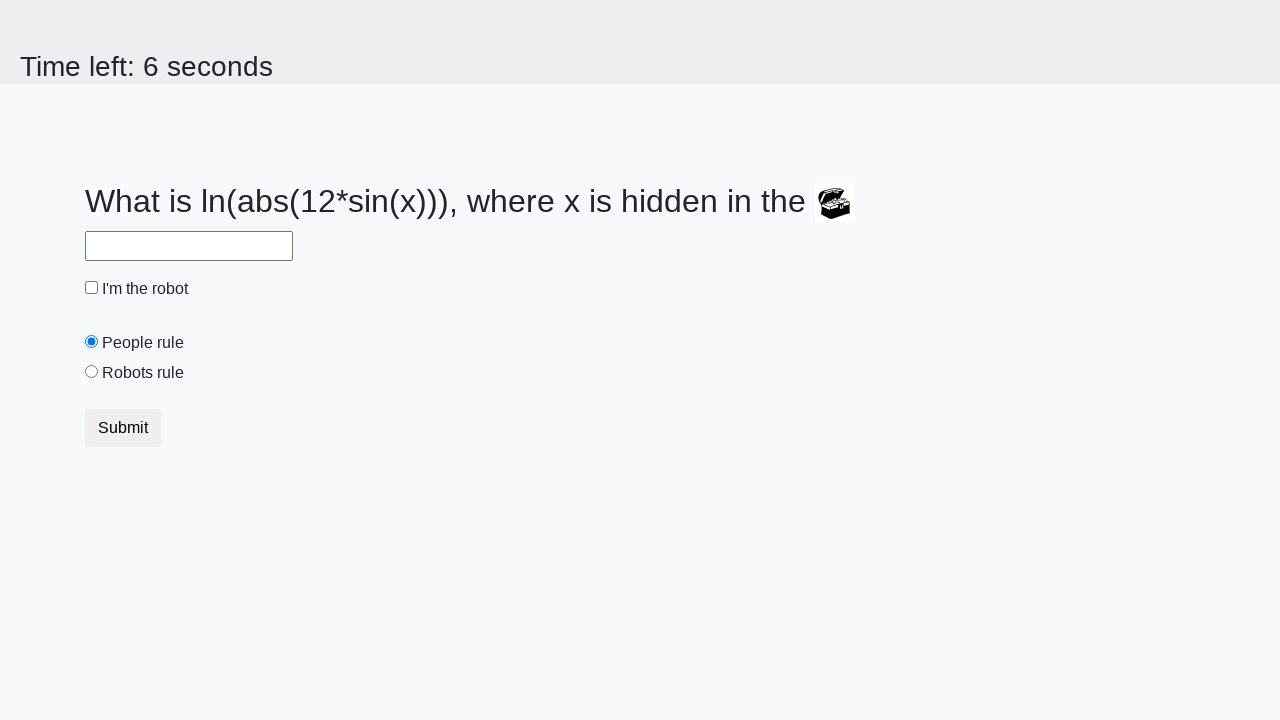

Extracted 'valuex' attribute from treasure element
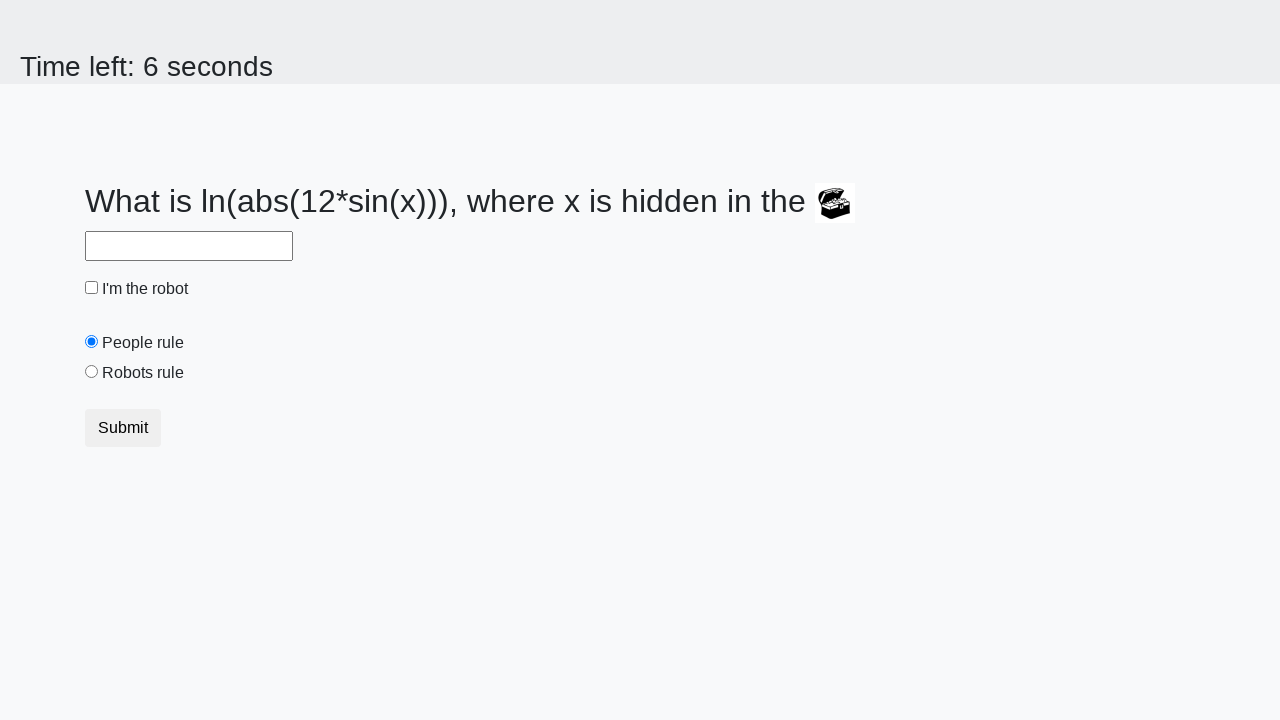

Calculated logarithmic formula result: 2.282517958364246
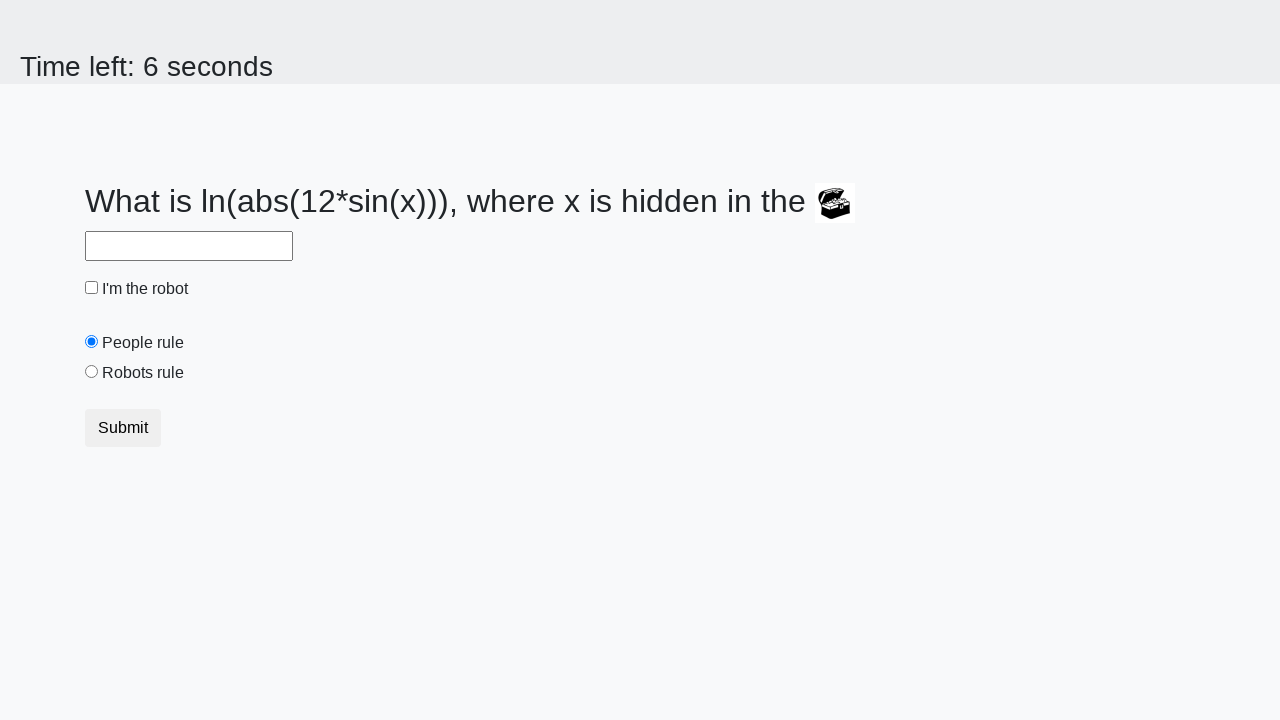

Filled answer field with calculated value on input#answer
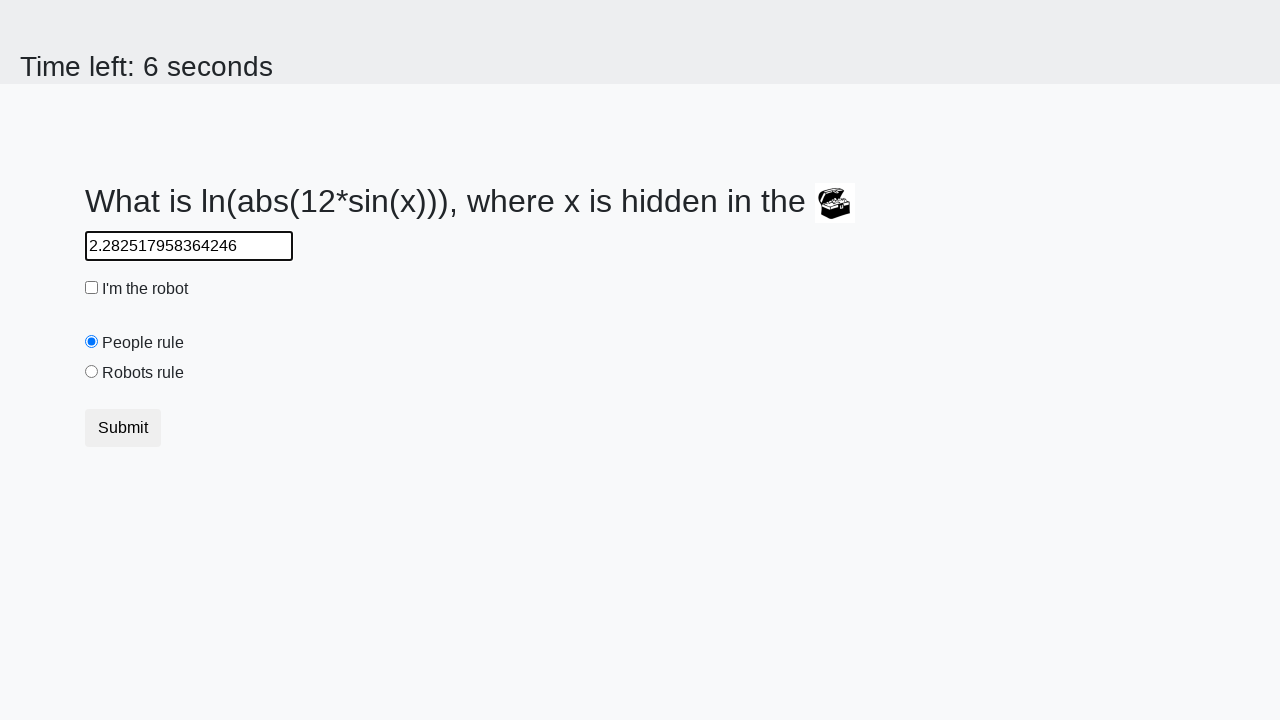

Checked the 'I'm the robot' checkbox at (92, 288) on input#robotCheckbox
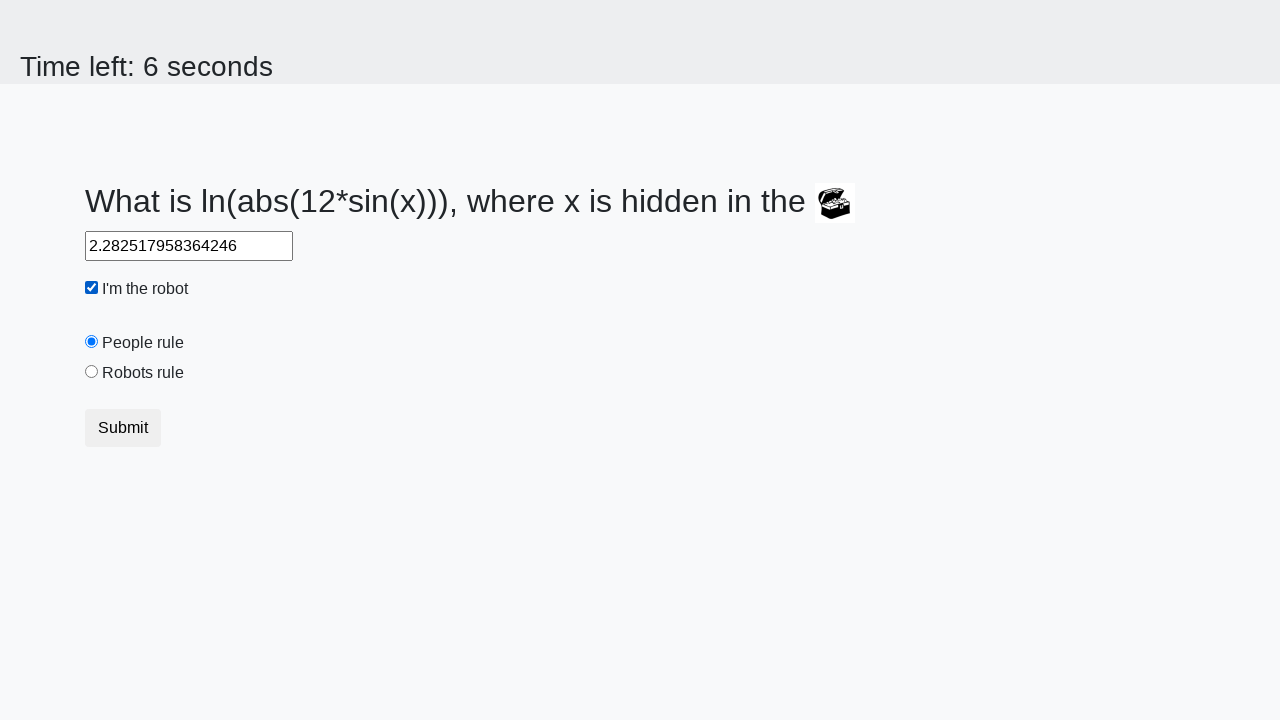

Selected 'Robots rule' radio button at (92, 372) on input#robotsRule
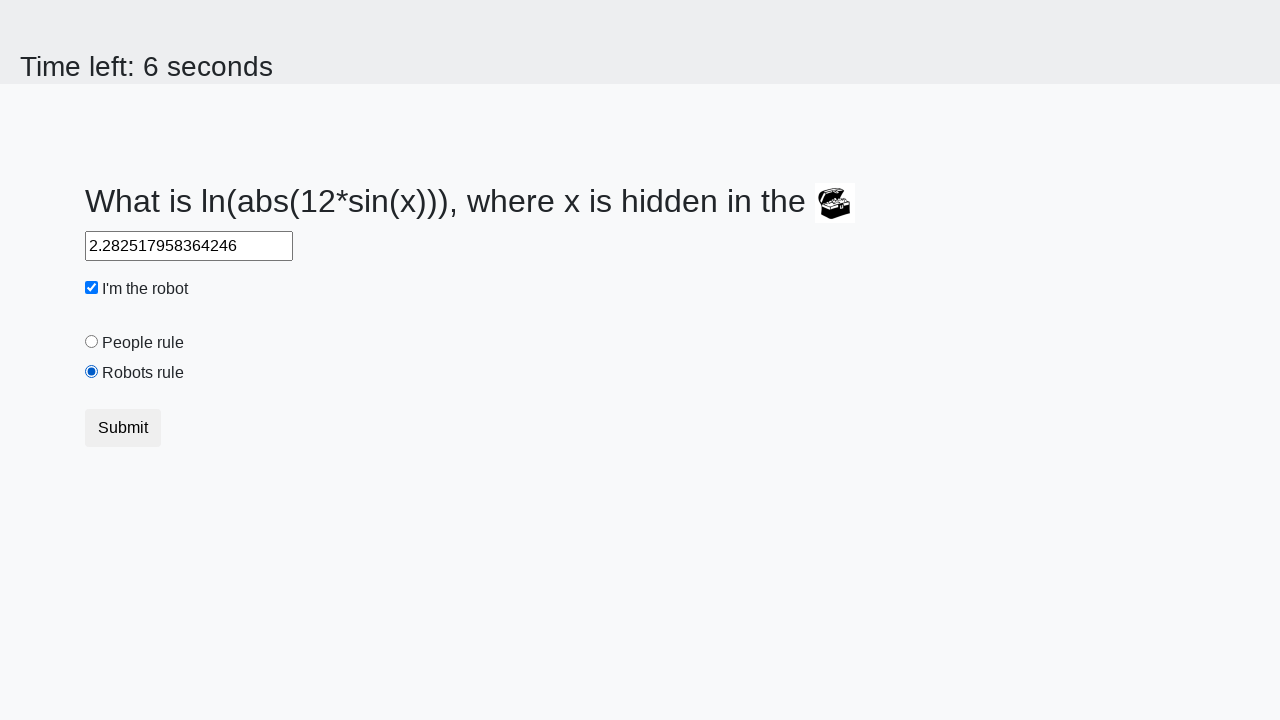

Clicked submit button to complete the challenge at (123, 428) on button.btn
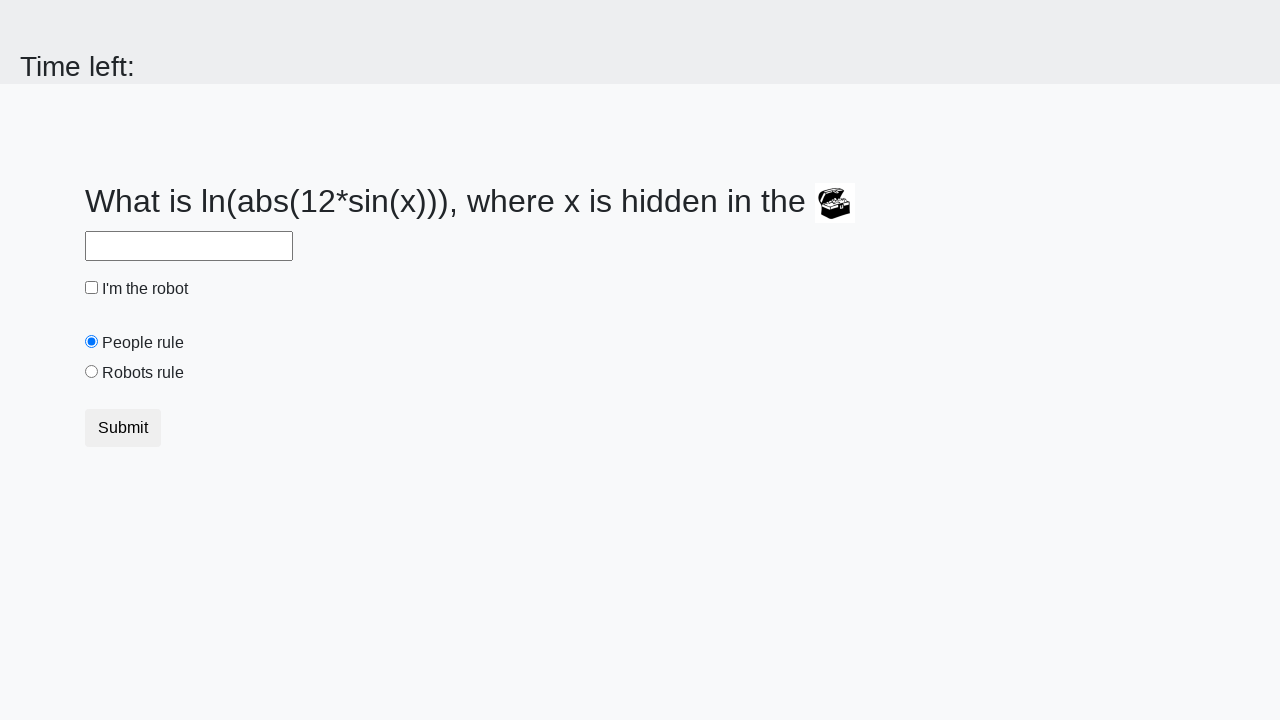

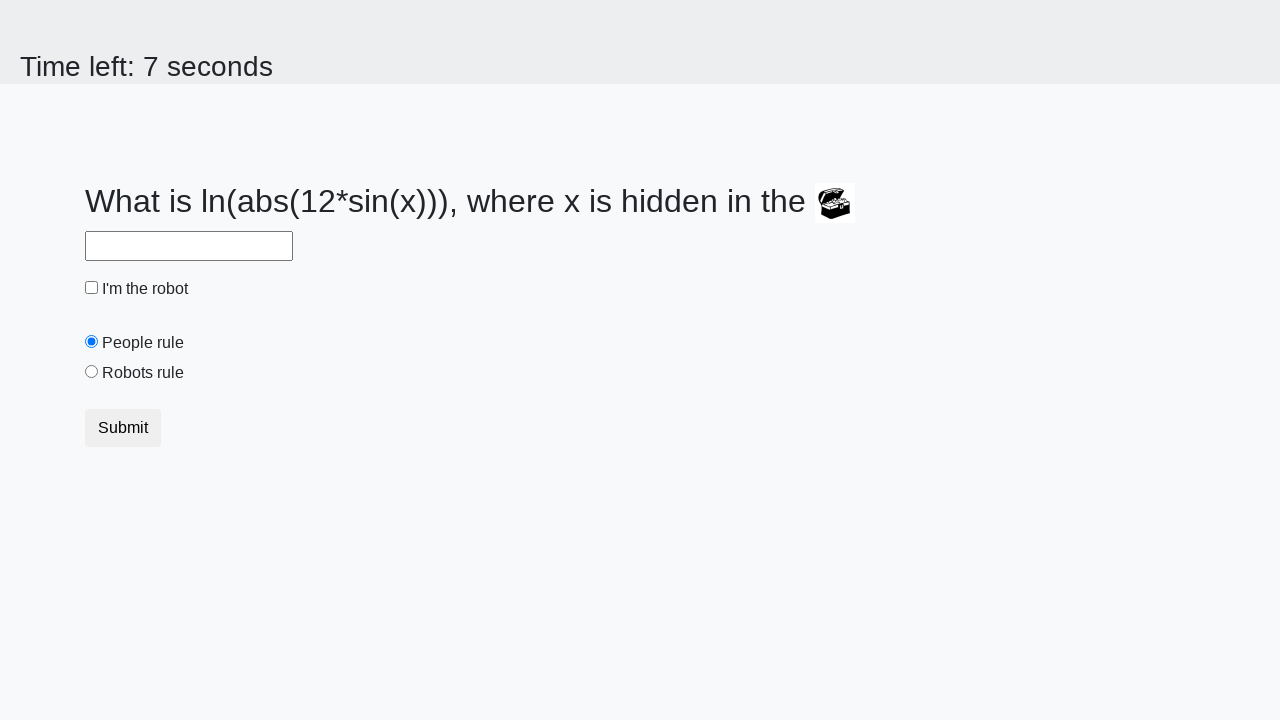